Tests adding multiple products to a shopping cart by clicking "Add to card" buttons for Products 2, 4, 6, and 8 on a demo shopping cart website.

Starting URL: https://anatoly-karpovich.github.io/demo-shopping-cart/

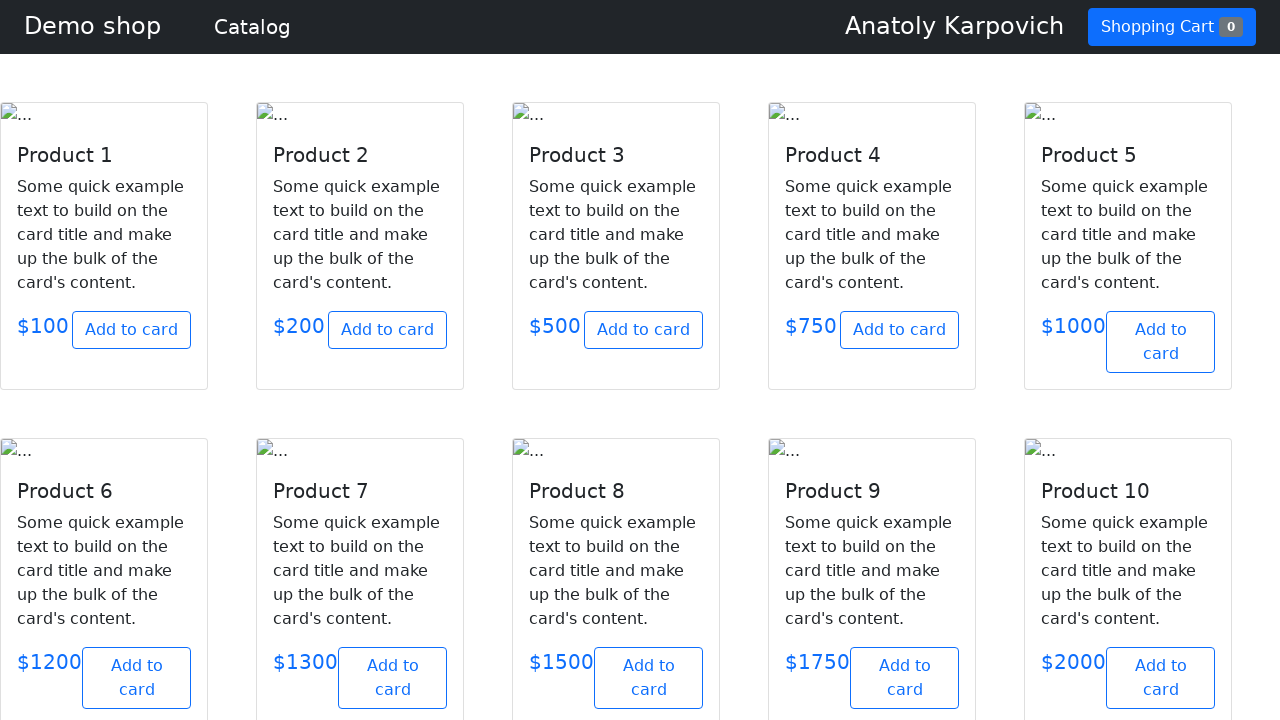

Navigated to demo shopping cart website
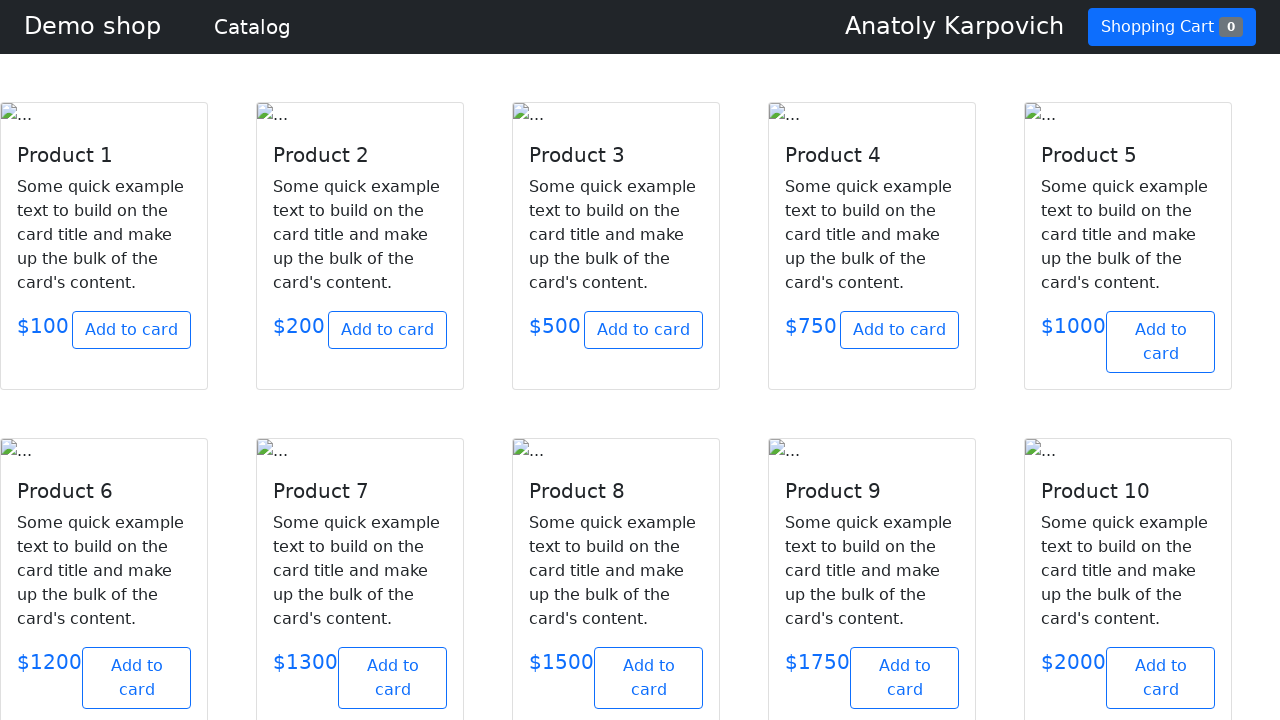

Clicked 'Add to card' button for Product 2 at (388, 330) on div.card-body >> internal:has="internal:text=\"Product 2\"s" >> internal:role=bu
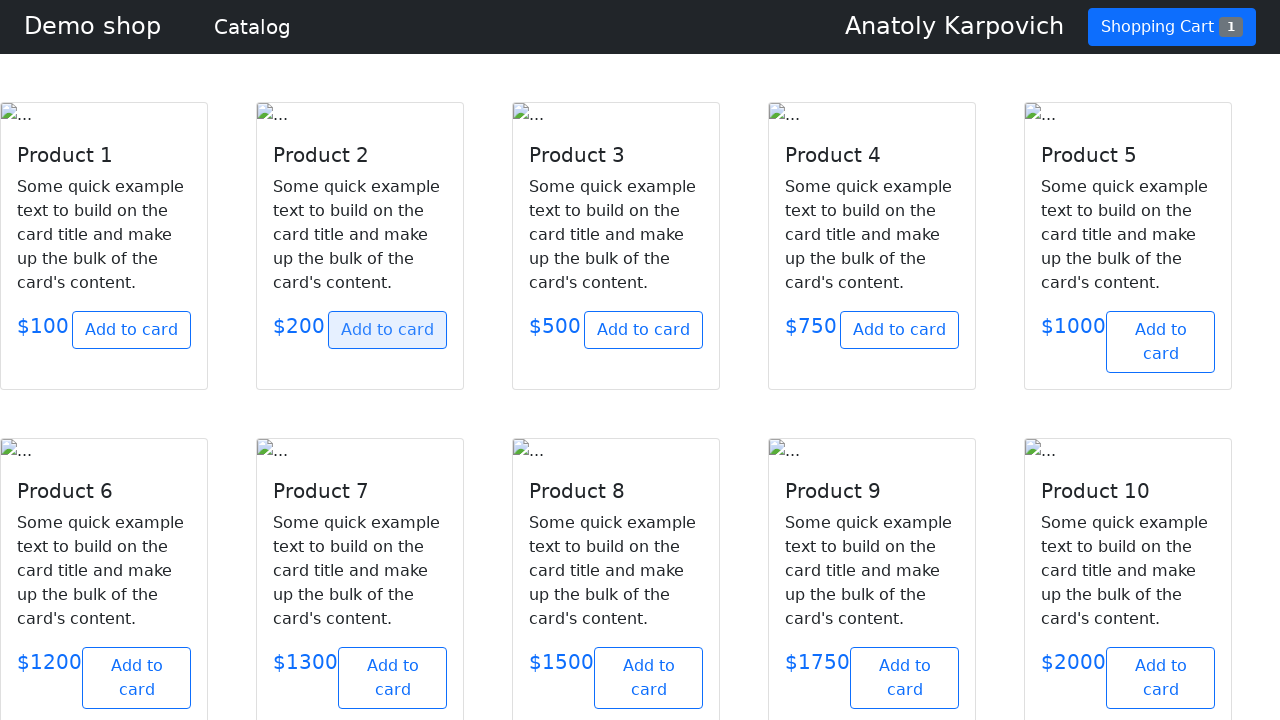

Clicked 'Add to card' button for Product 4 at (900, 330) on div.card-body >> internal:has="internal:text=\"Product 4\"s" >> internal:role=bu
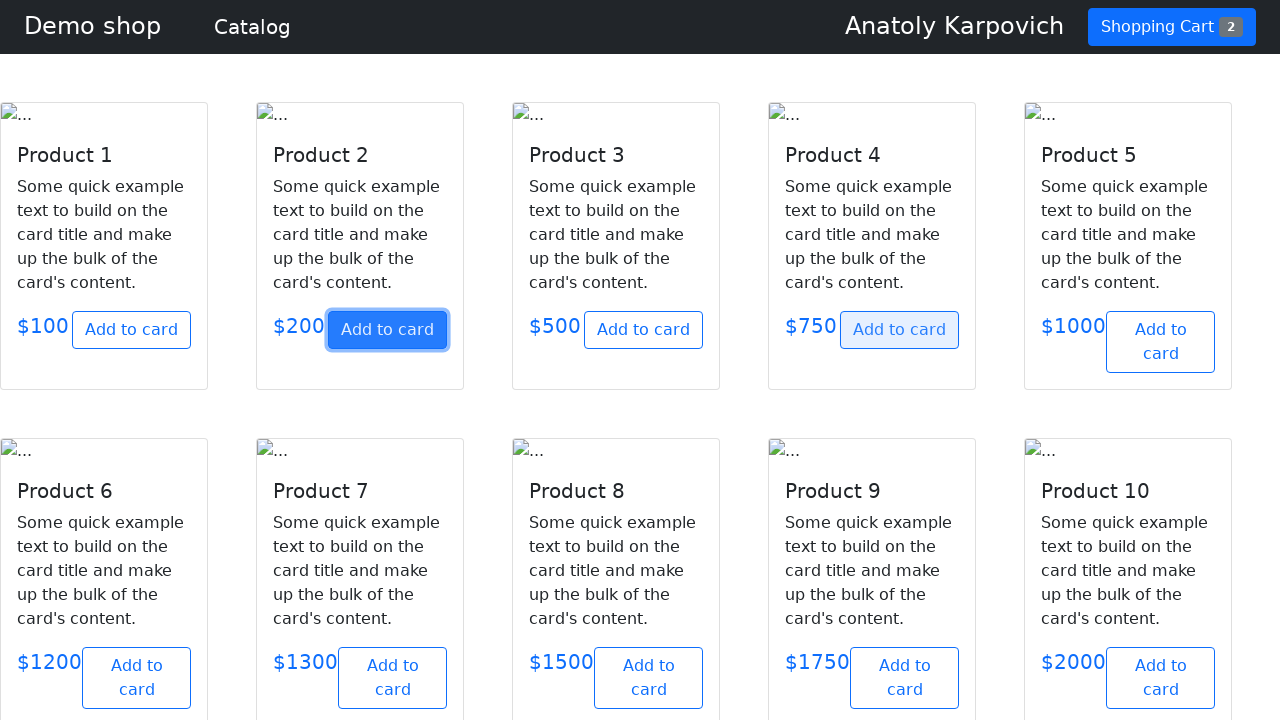

Clicked 'Add to card' button for Product 6 at (136, 678) on div.card-body >> internal:has="internal:text=\"Product 6\"s" >> internal:role=bu
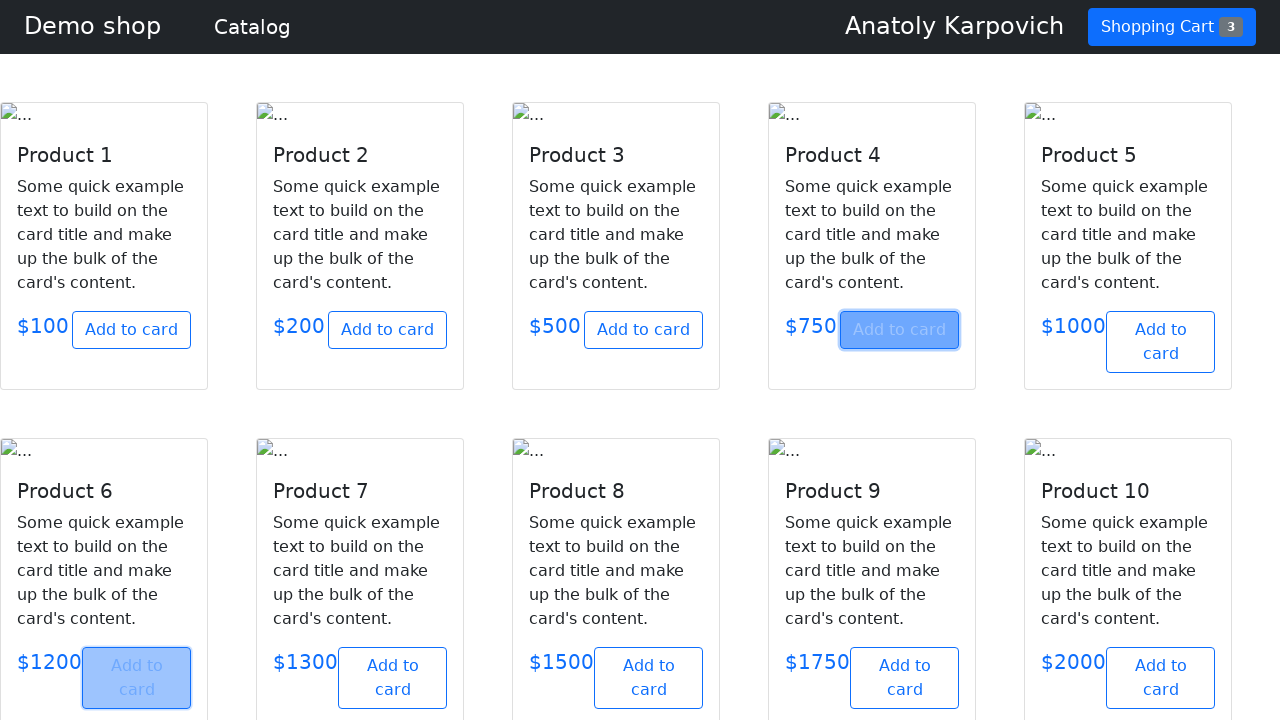

Clicked 'Add to card' button for Product 8 at (648, 678) on div.card-body >> internal:has="internal:text=\"Product 8\"s" >> internal:role=bu
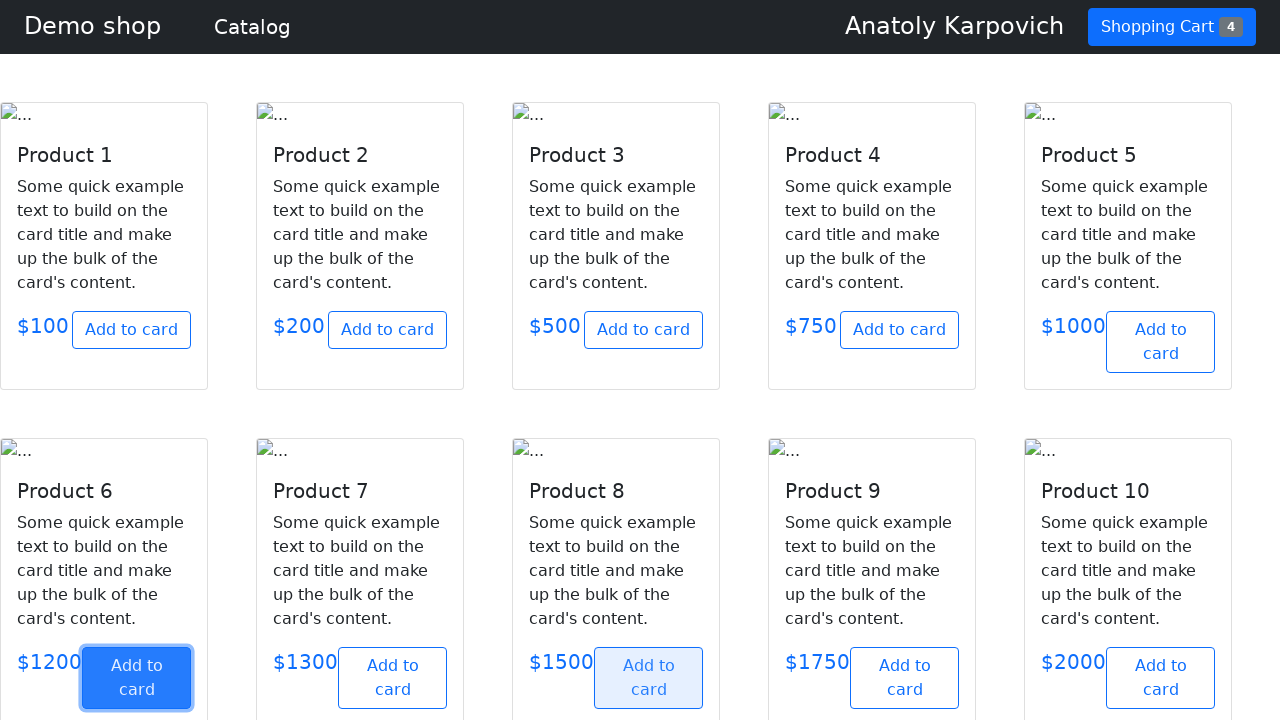

Waited 500ms for cart to update
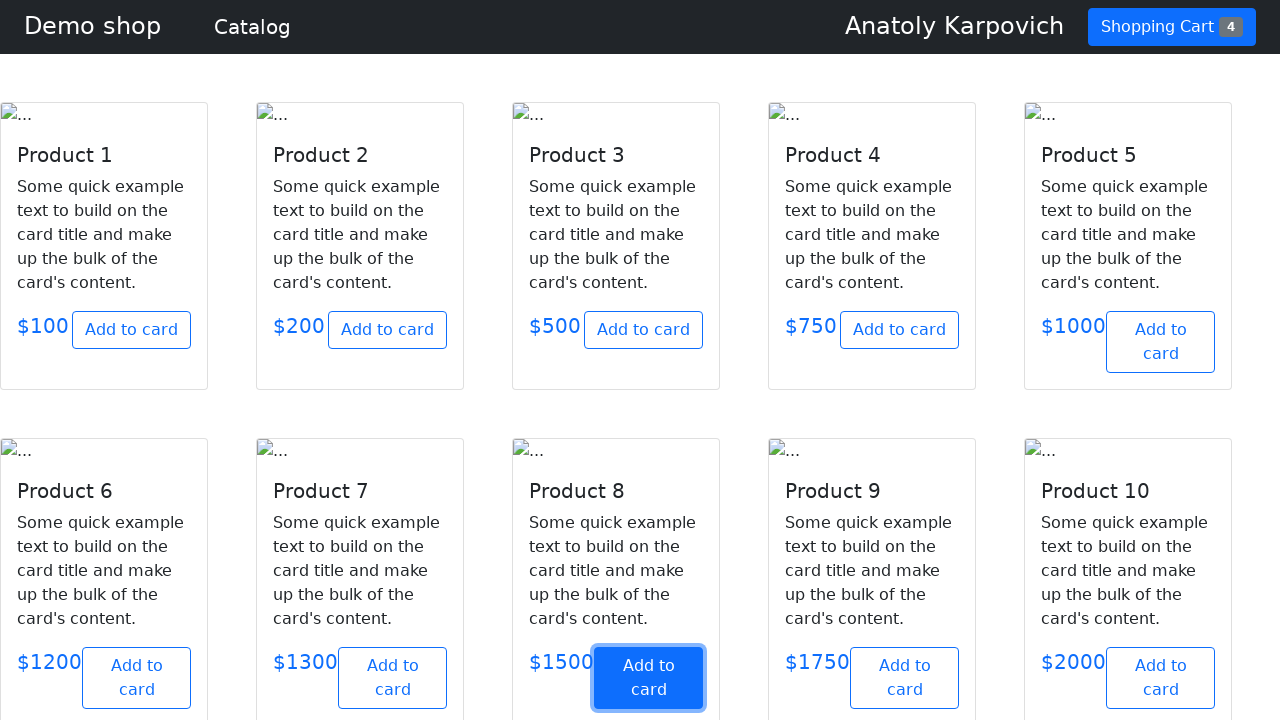

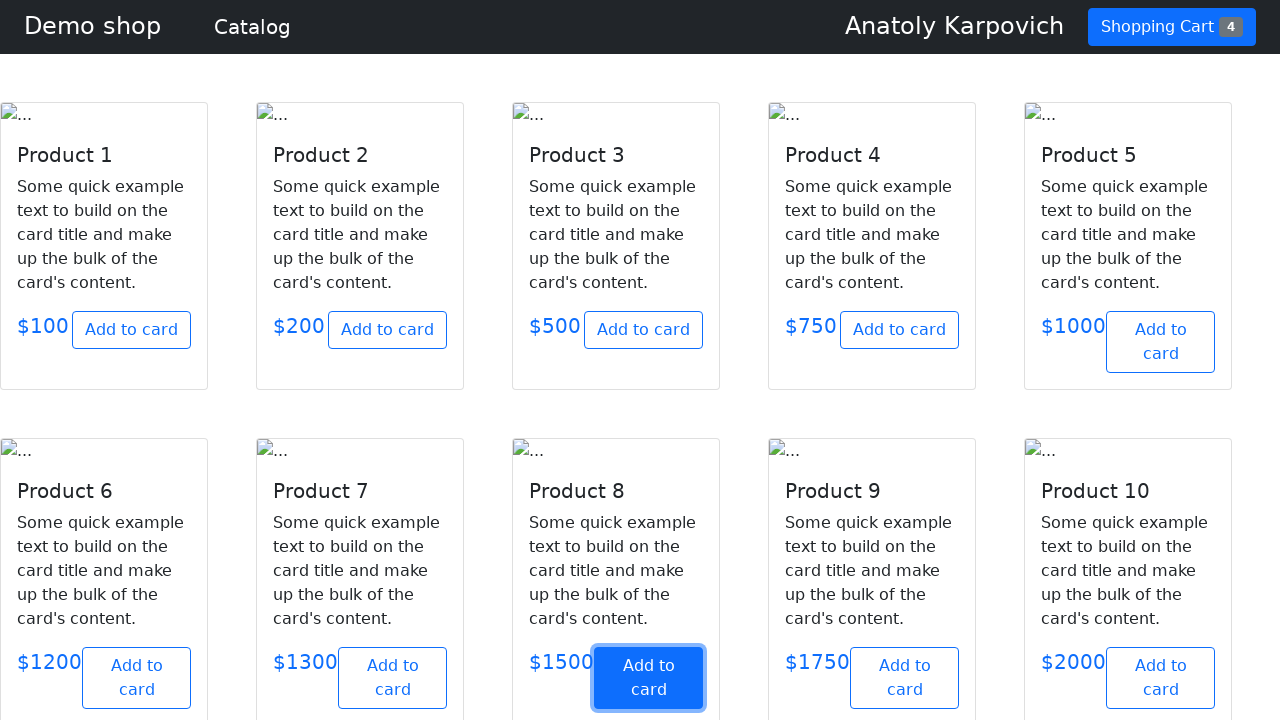